Tests DuckDuckGo search functionality using a page object pattern by searching for a term and verifying the results page title.

Starting URL: https://duckduckgo.com

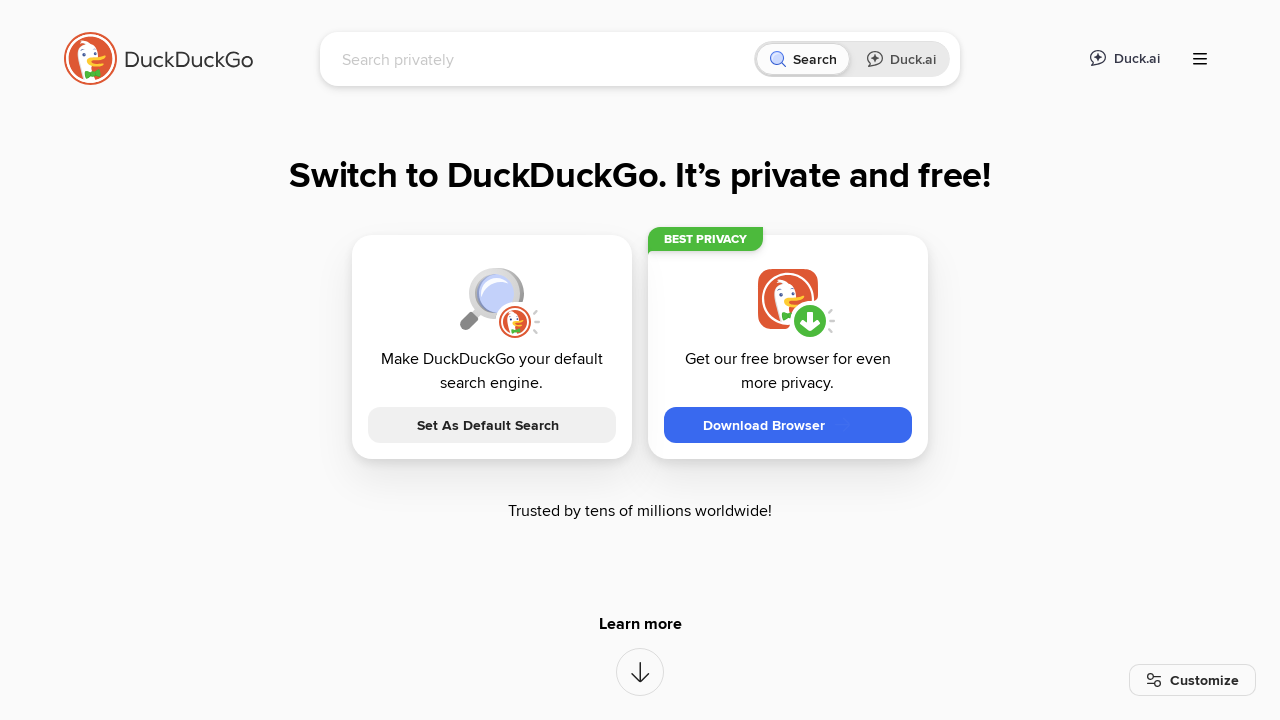

DuckDuckGo search input field is visible
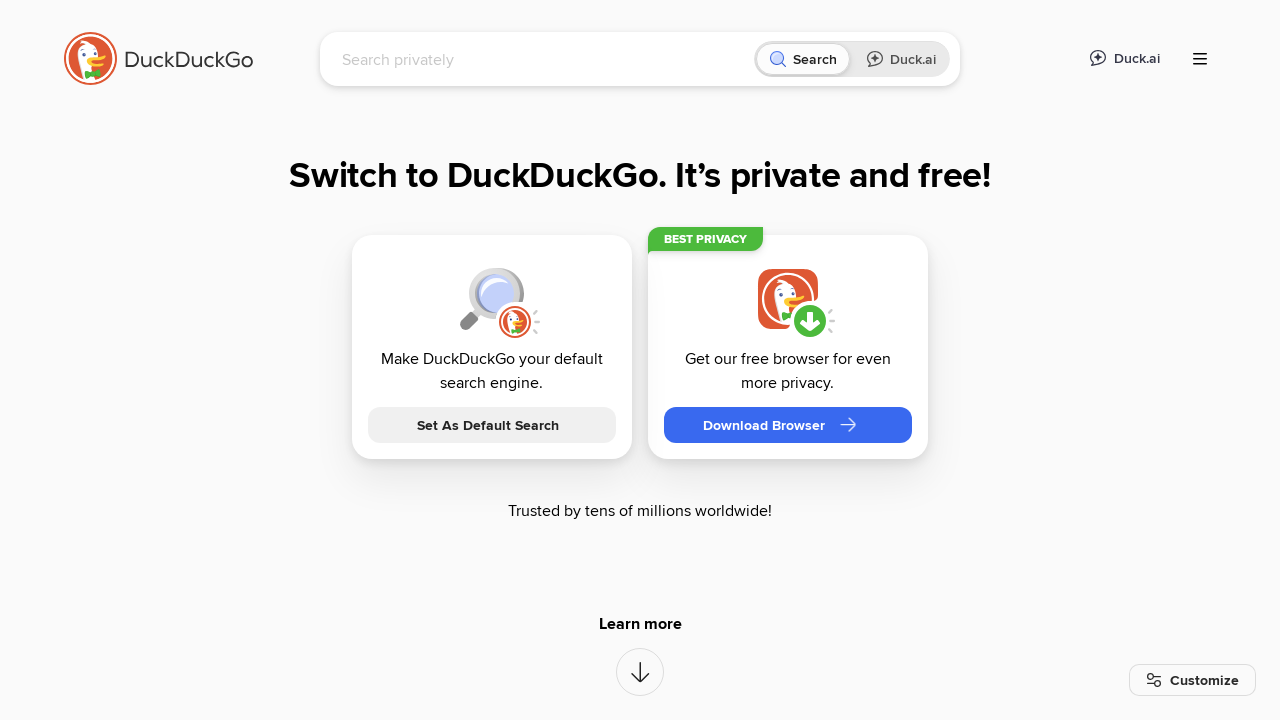

Filled search input with 'Selenium WebDriver' on #searchbox_input
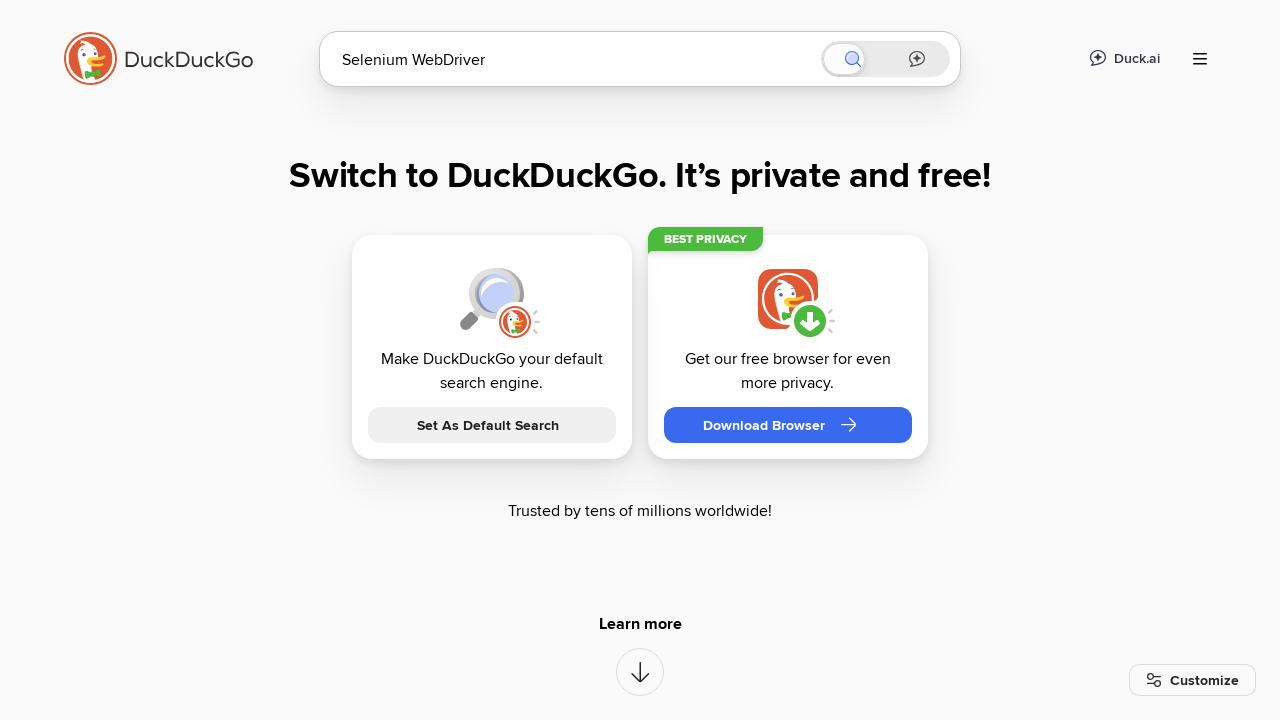

Pressed Enter to submit search query on #searchbox_input
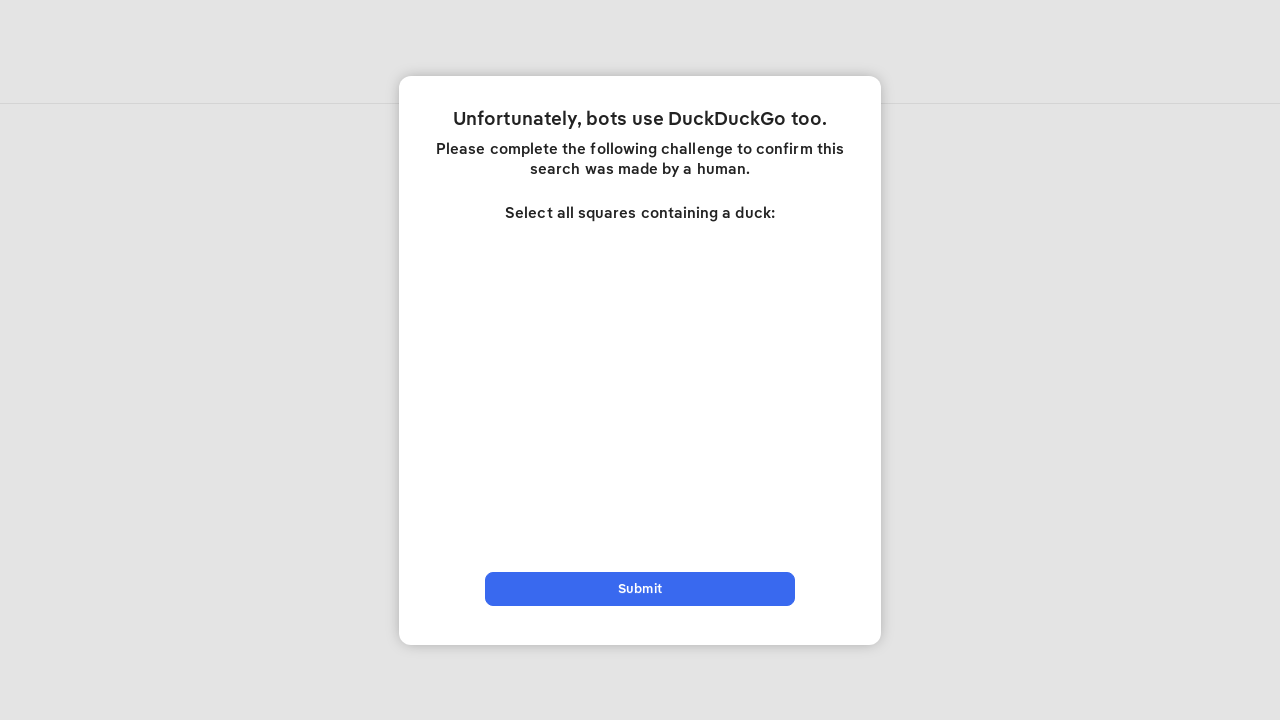

Search results page loaded with title containing 'Selenium WebDriver'
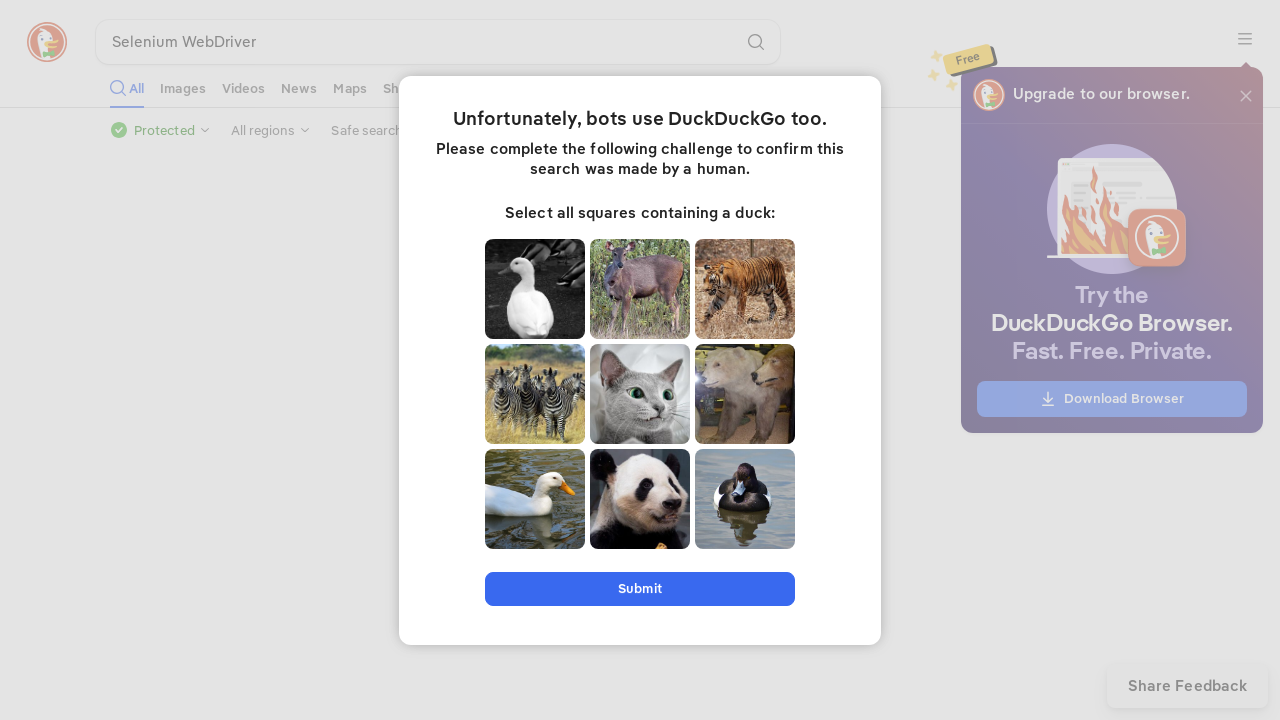

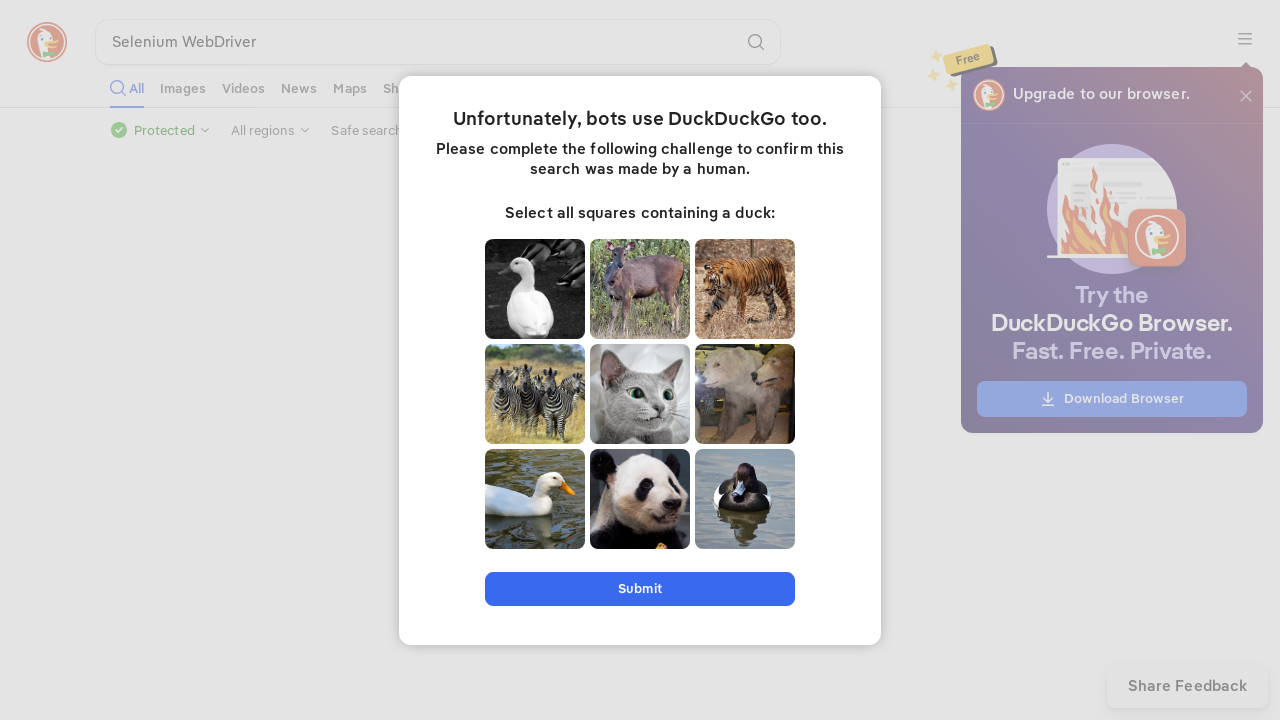